Tests drag and drop functionality on the jQuery UI demo page by dragging a draggable element onto a droppable target within an iframe.

Starting URL: https://jqueryui.com/droppable/

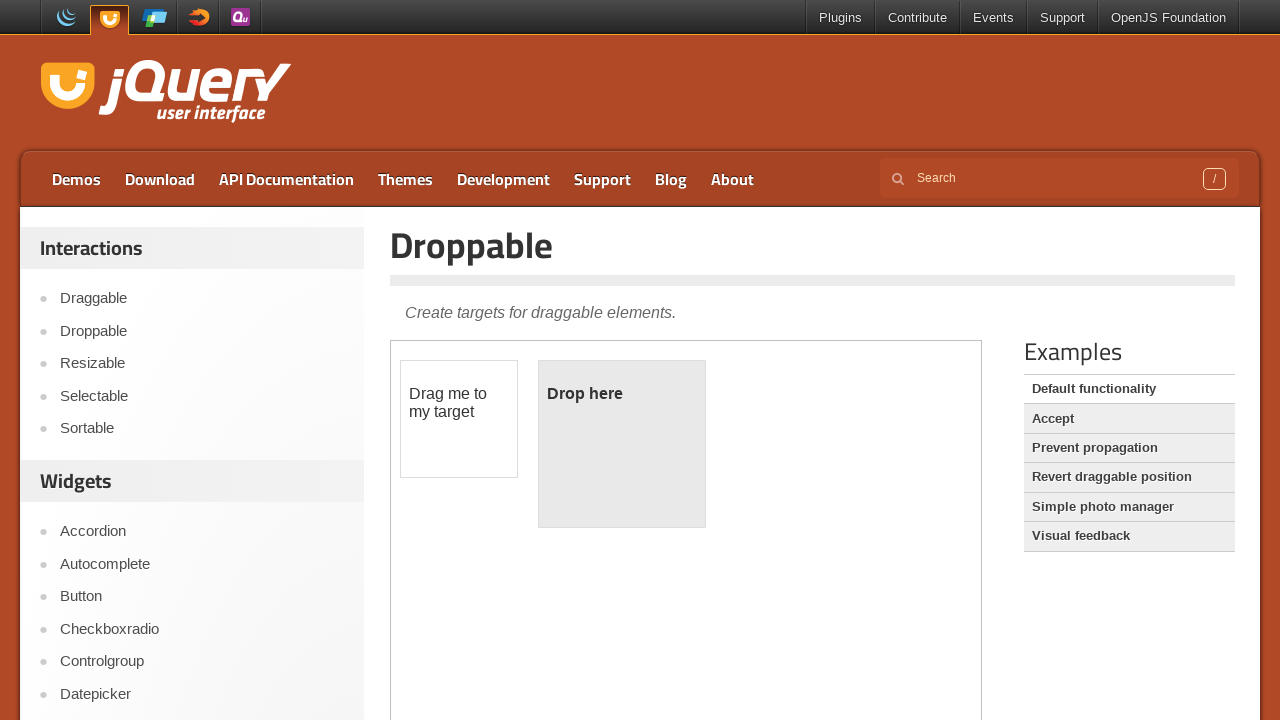

Located the demo iframe containing drag and drop elements
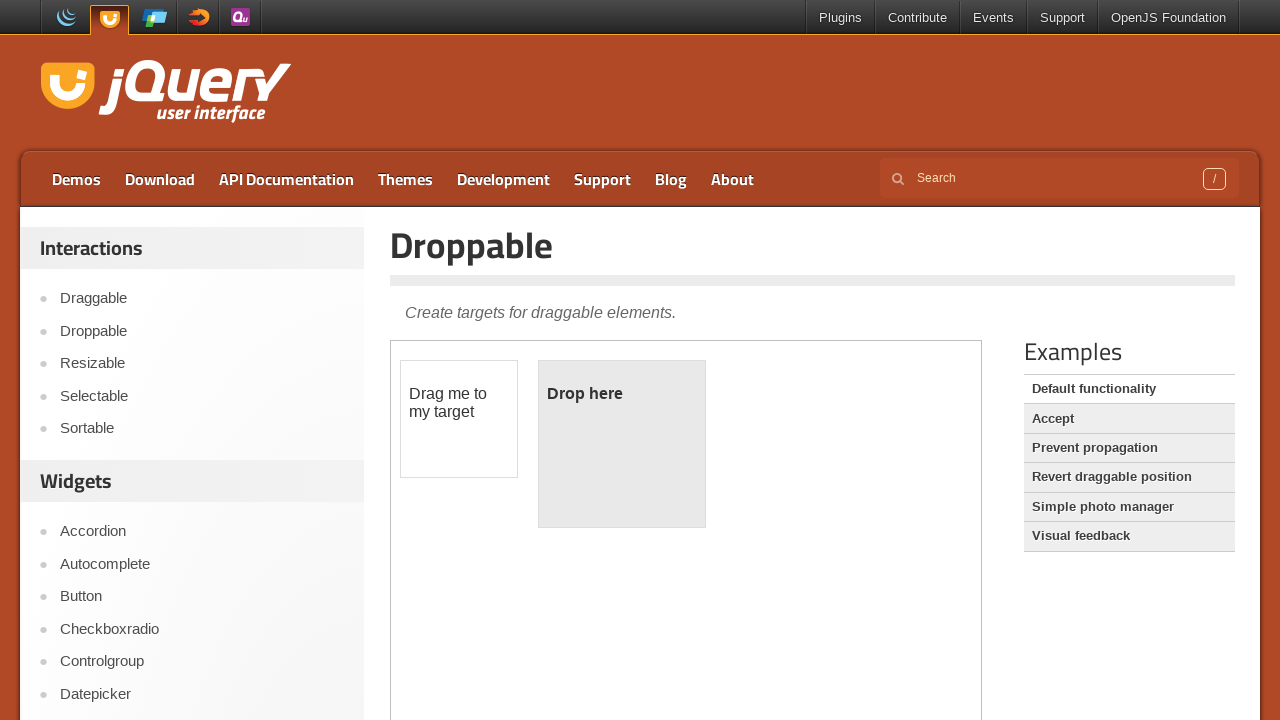

Located the draggable element within the iframe
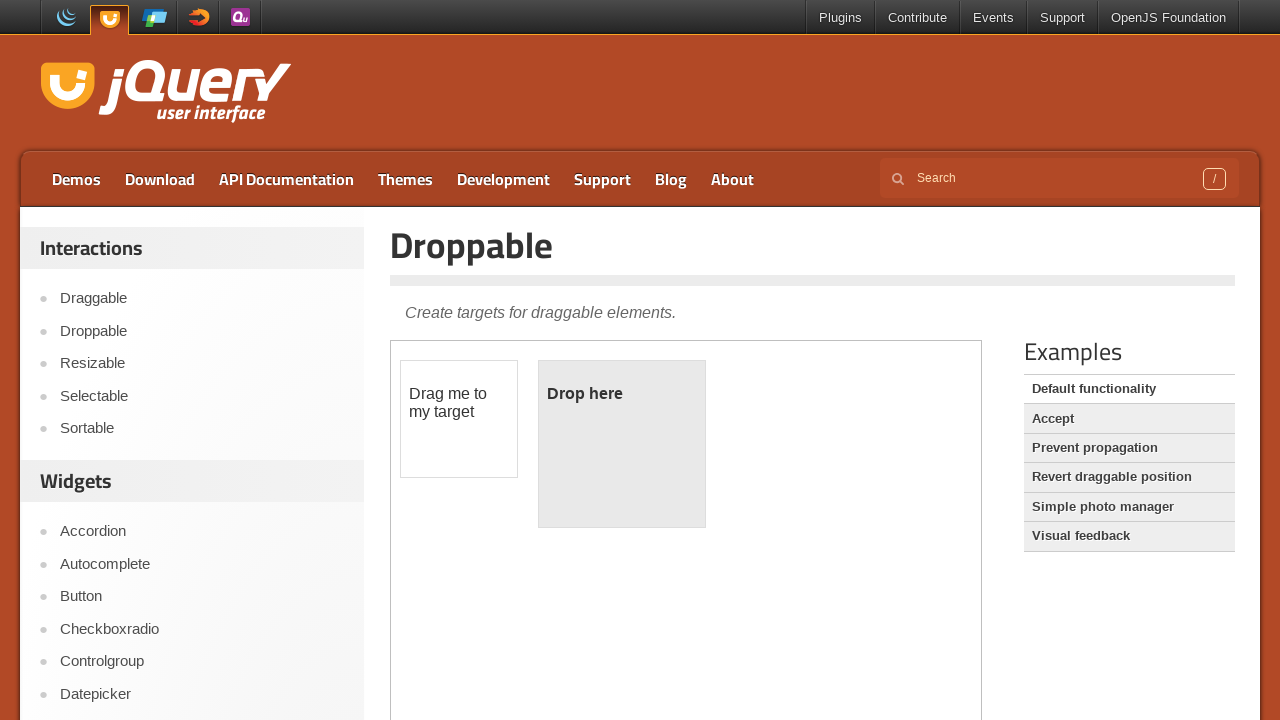

Located the droppable target element within the iframe
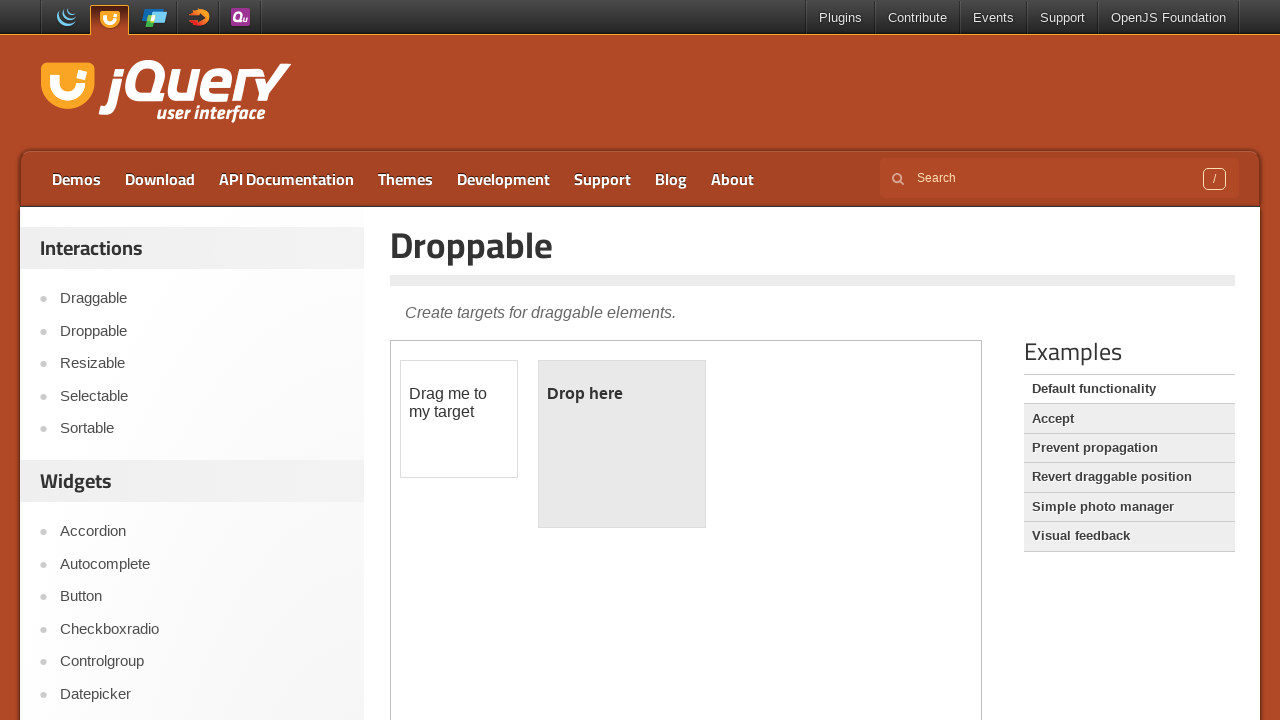

Dragged the draggable element onto the droppable target at (622, 444)
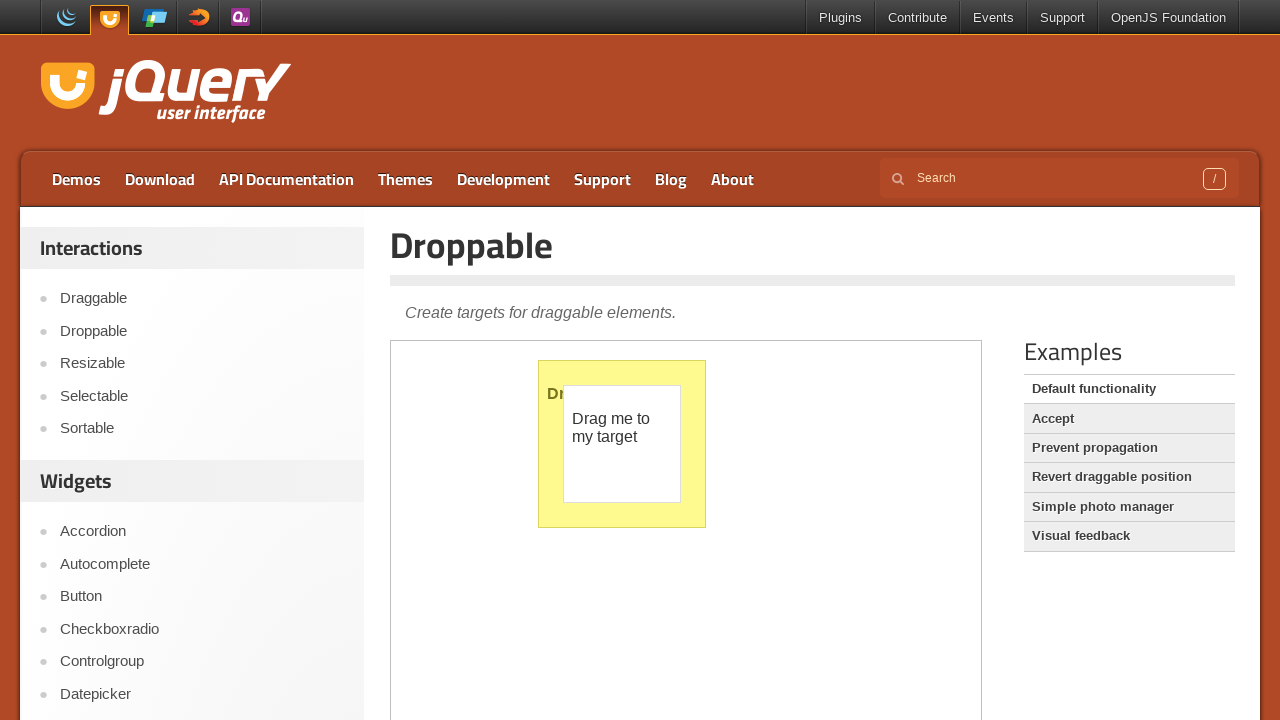

Verified the drop was successful - droppable element now displays 'Dropped!' text
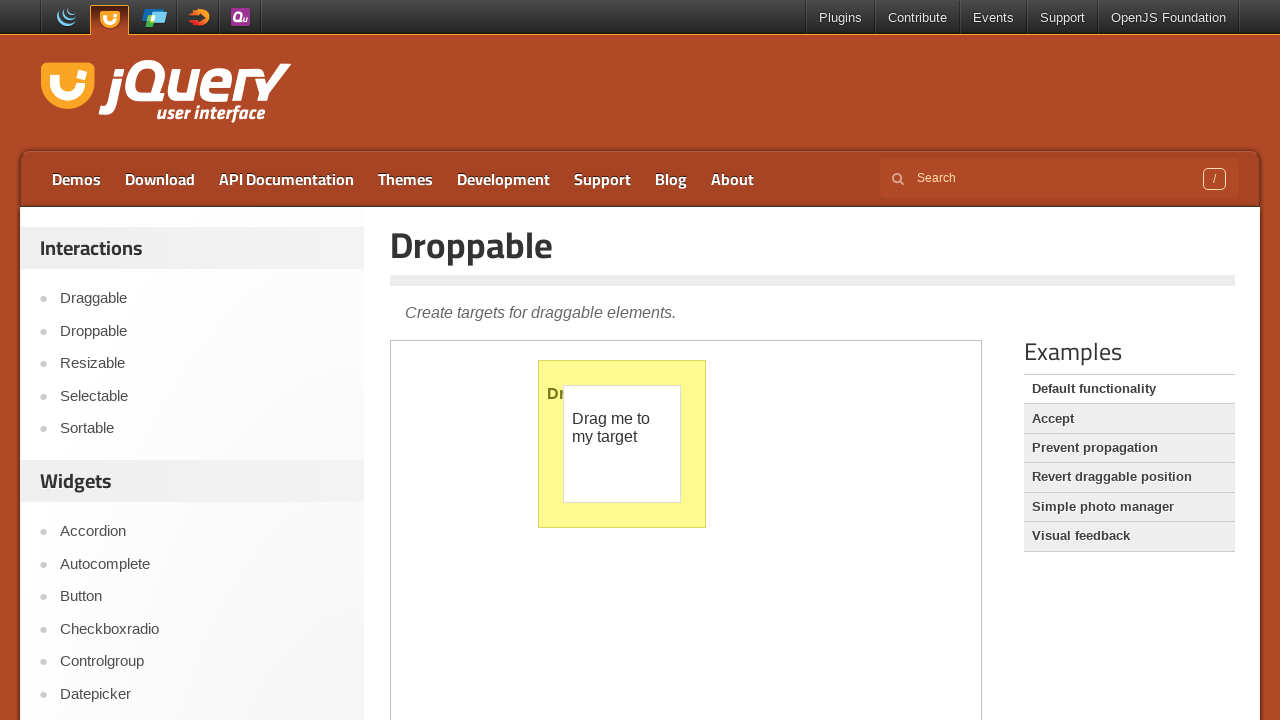

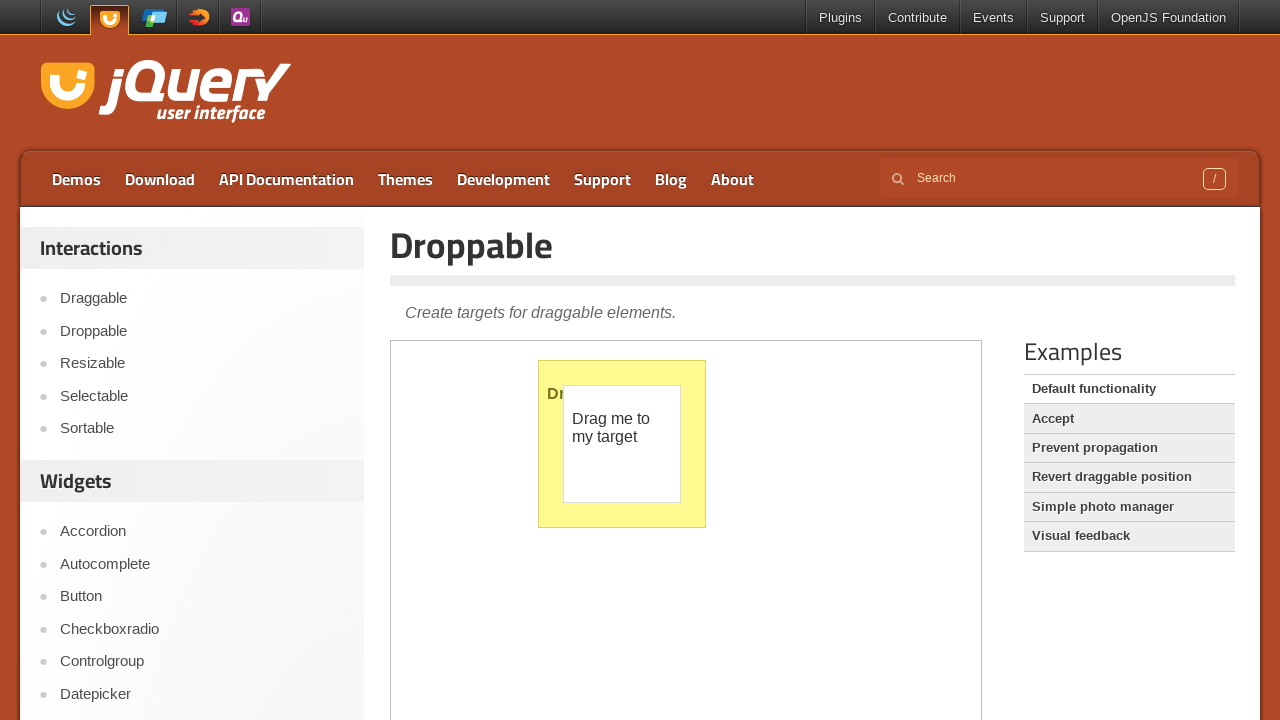